Sorts transactions by clicking the "Sum" column header and verifies the table updates

Starting URL: https://webix.com/demos/bank-app/#!/top/transactions

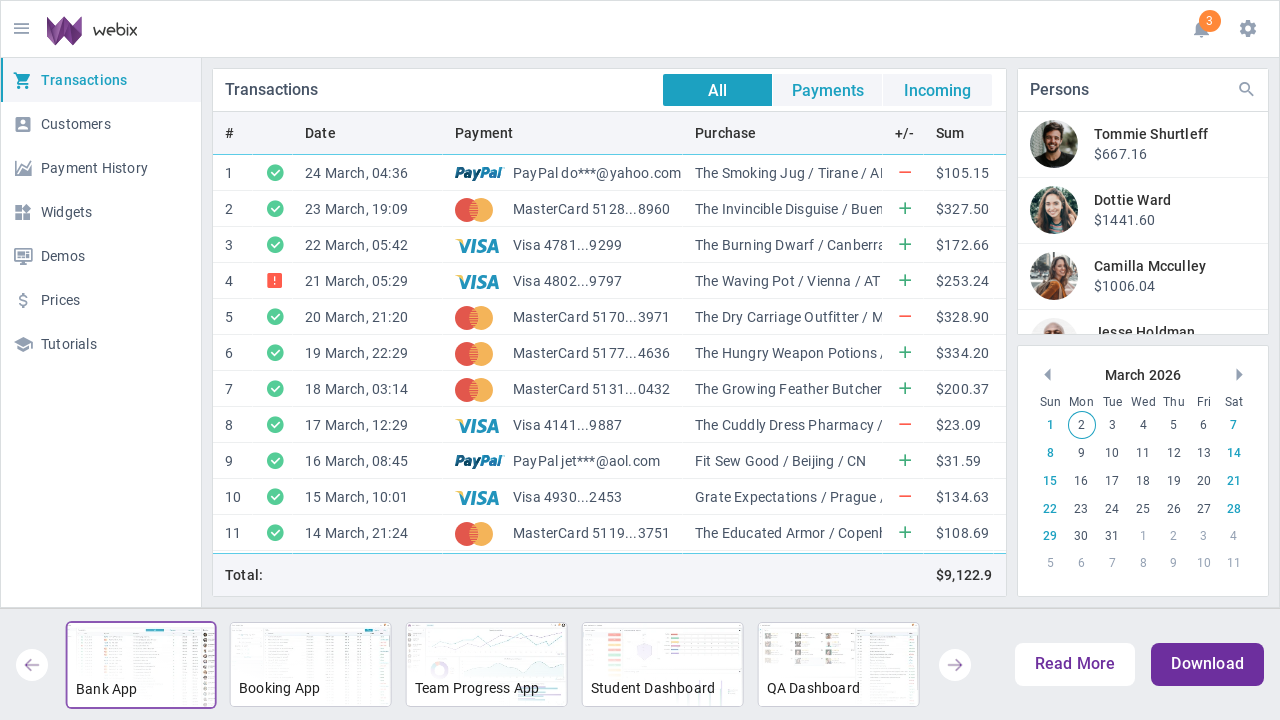

Waited for transaction table to load
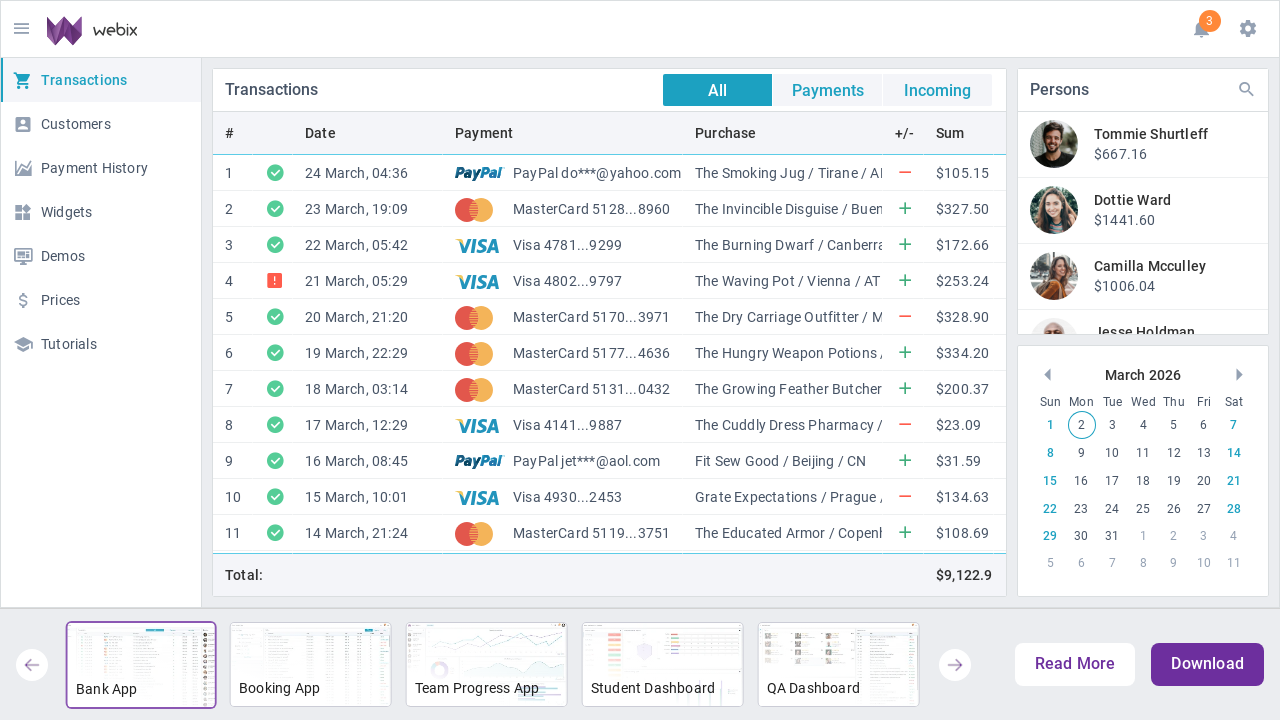

Clicked 'Sum' column header to sort transactions at (959, 134) on xpath=//div[contains(@class, "webix_hcell") and text()="Sum"]
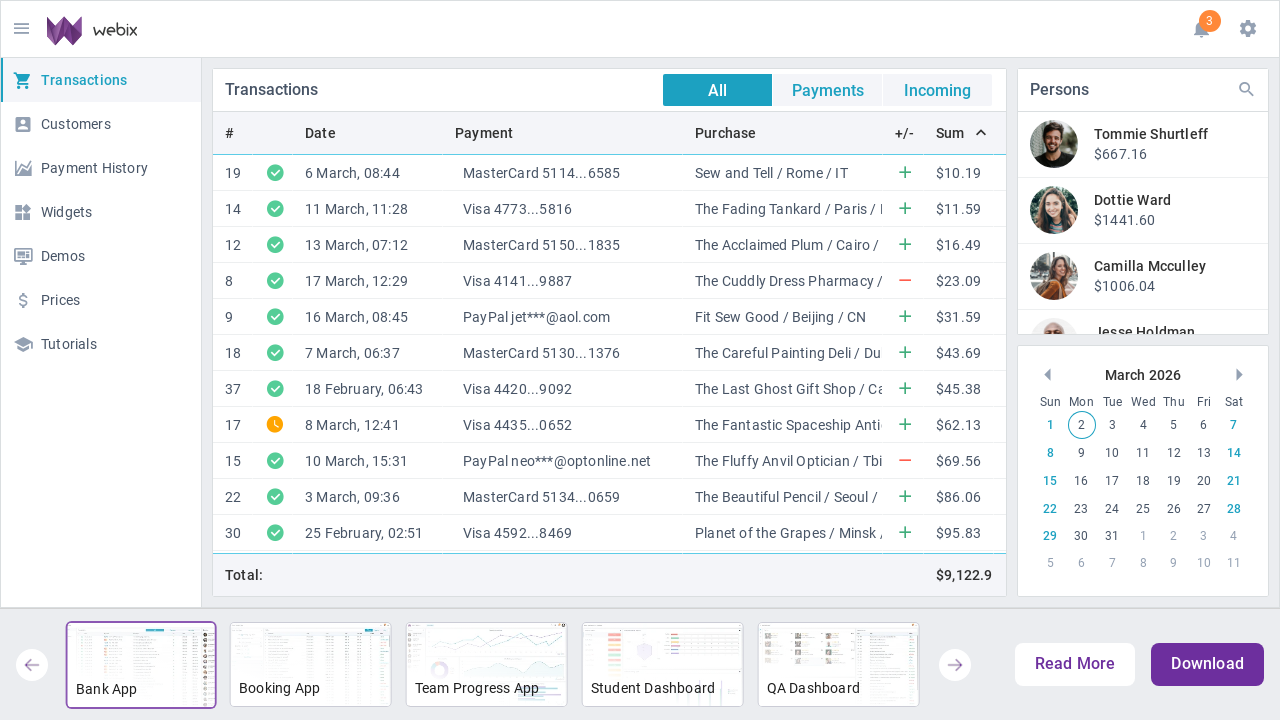

Verified table updated after sorting by Sum
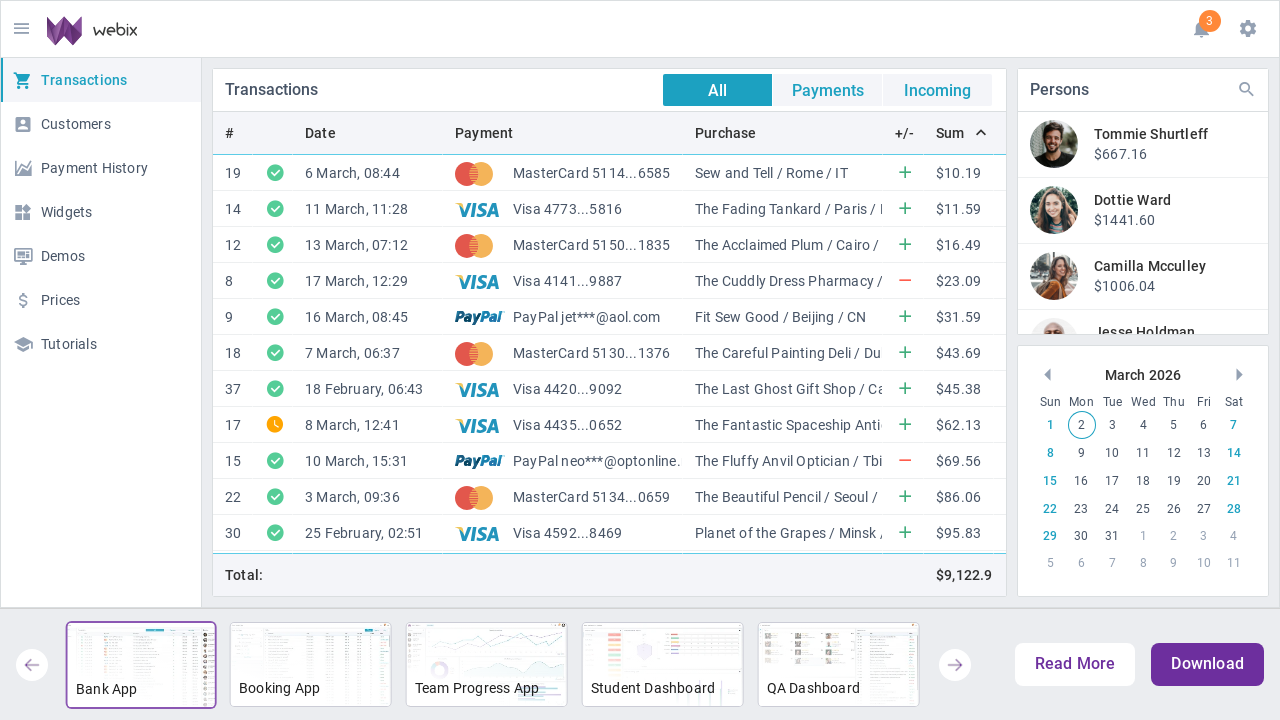

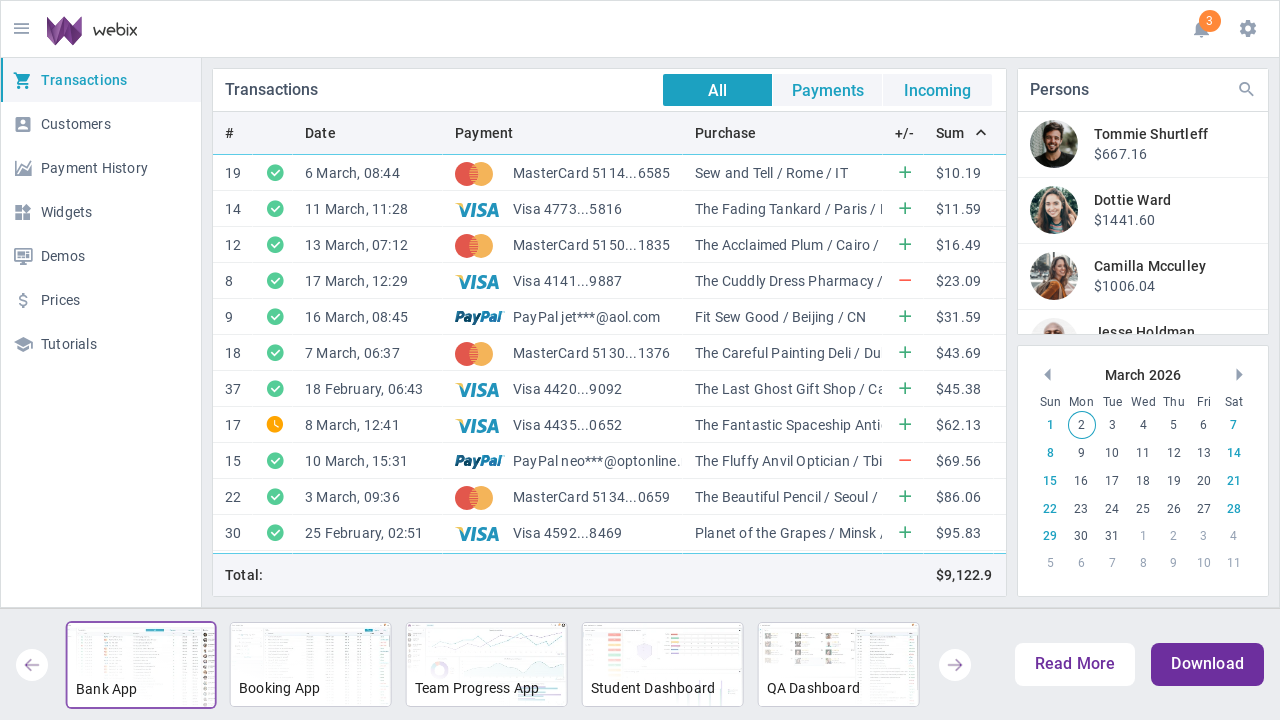